Tests radio button selection functionality on a jQuery Mobile demo page by clicking on two different radio button options in different form sections.

Starting URL: https://demos.jquerymobile.com/1.4.5/checkboxradio-radio/

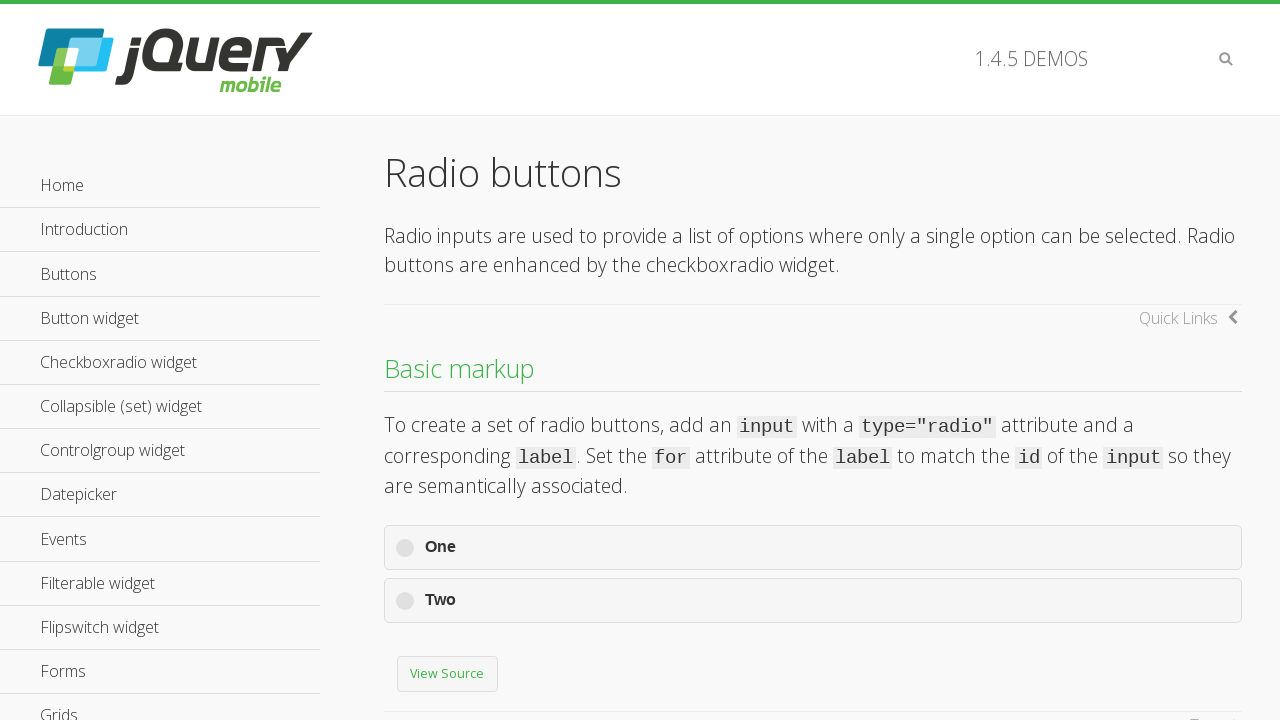

Clicked first radio button option in the first form section at (813, 548) on xpath=//*[@id='ui-page-top']/div[1]/div[3]/div[1]/form/div[1]/label
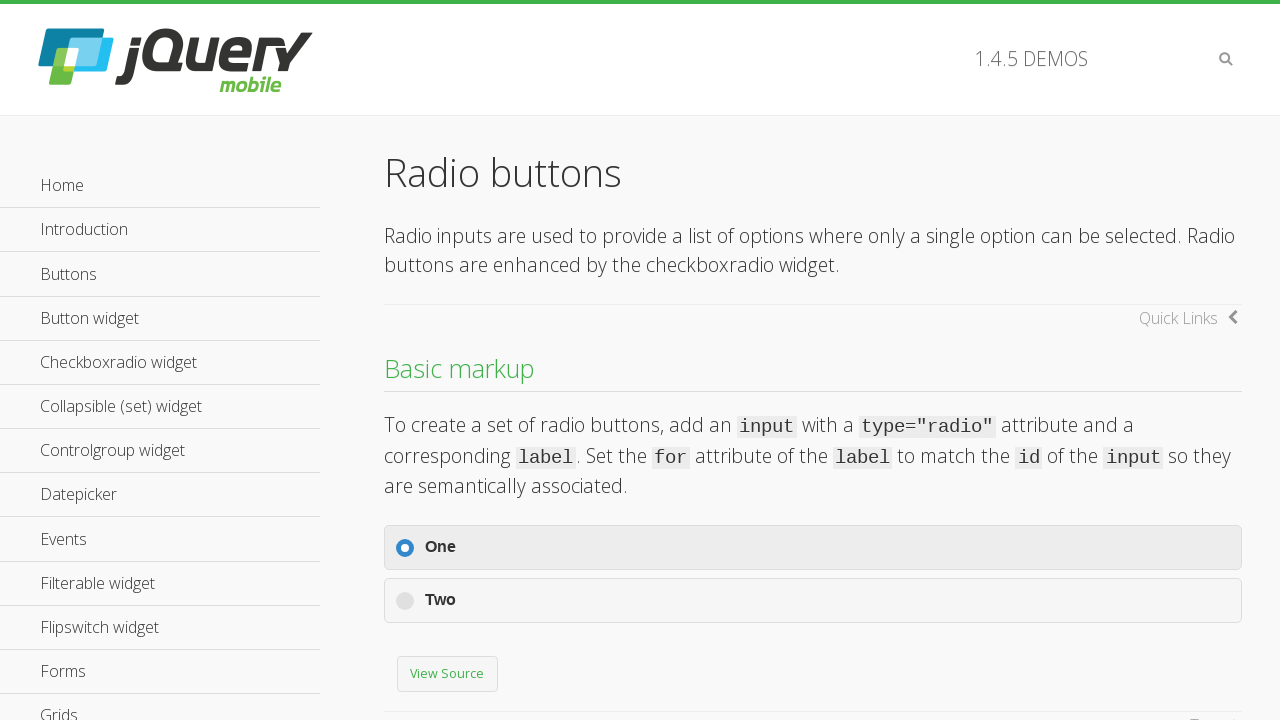

Clicked radio button option in the horizontal radio button group at (551, 361) on xpath=//*[@id='ui-page-top']/div[1]/div[3]/div[5]/form/fieldset/div[2]/div[3]/la
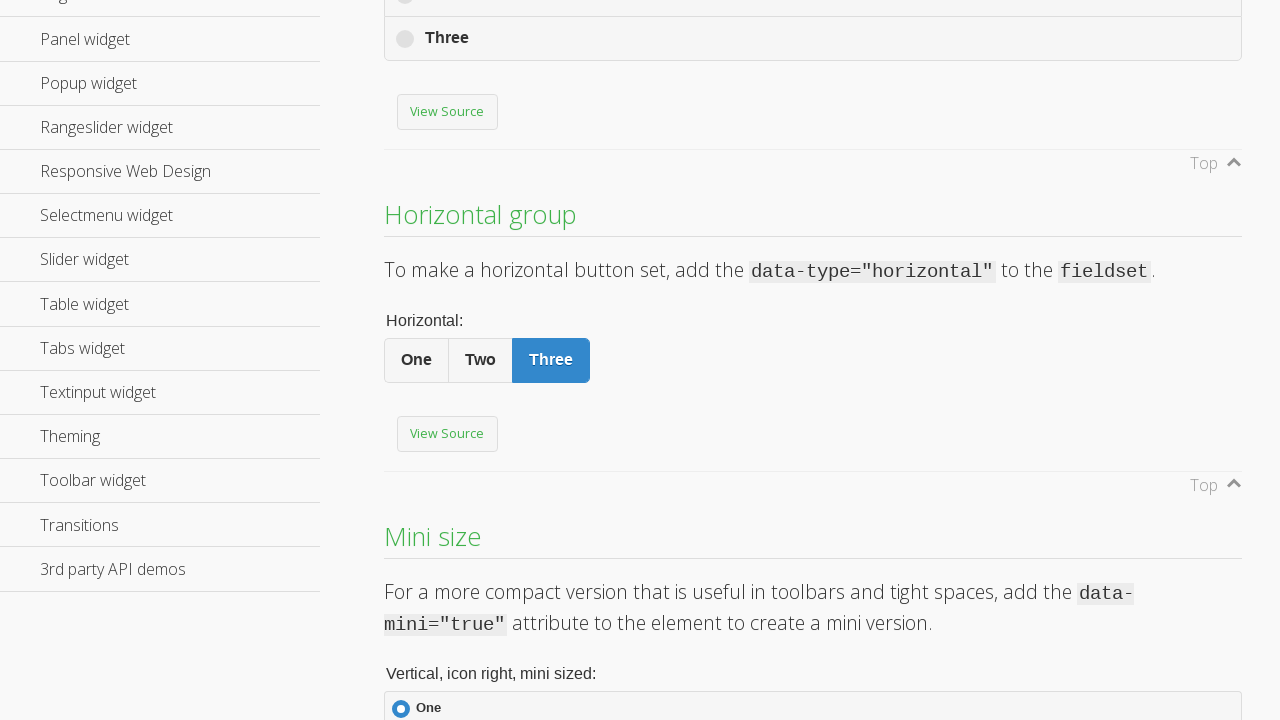

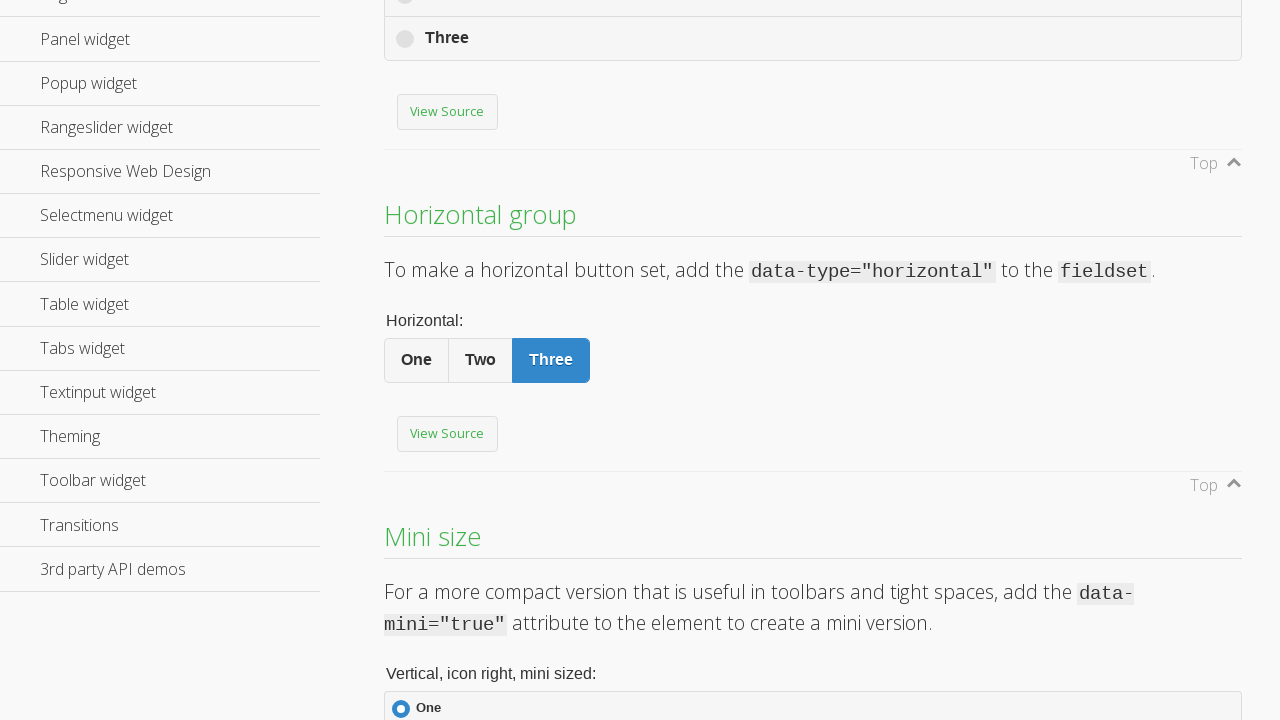